Simulates a virtual trebuchet by adjusting the playback speed, entering trebuchet parameters (short arm length, weight mass, and release angle), clicking the simulate button, and waiting for the results to display.

Starting URL: https://virtualtrebuchet.com/

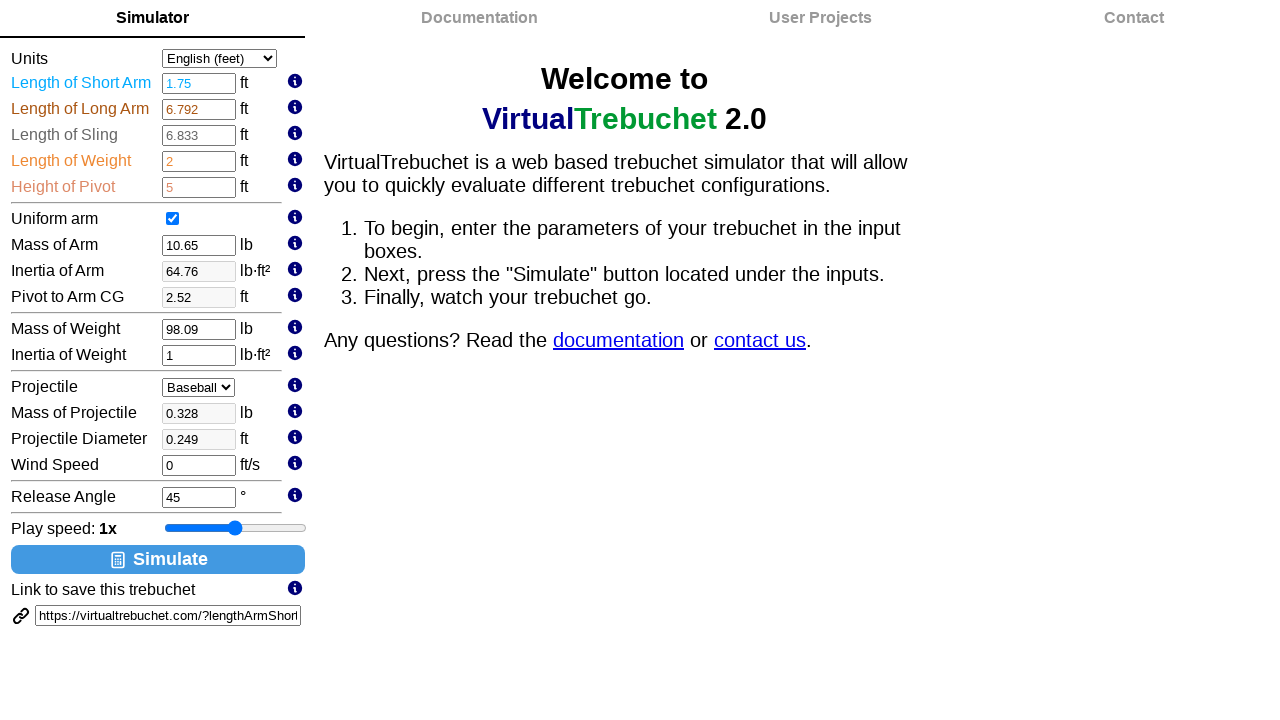

Page body loaded
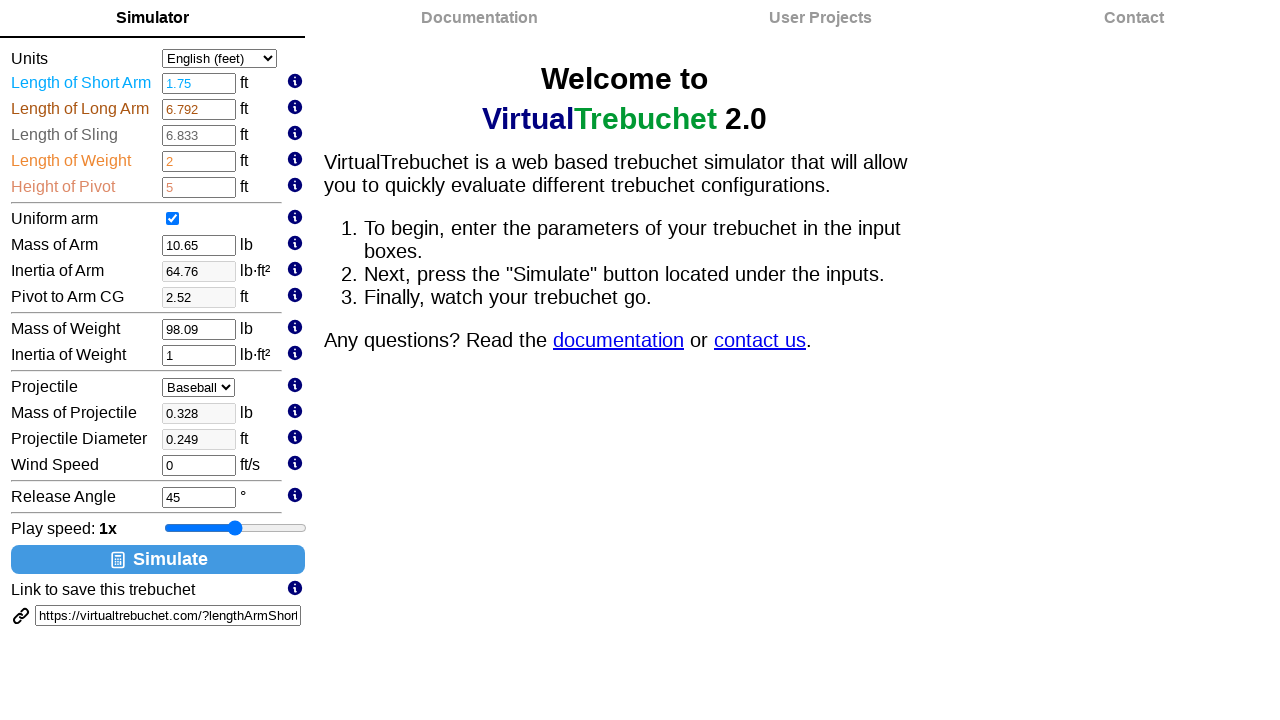

Increased playback speed using arrow right on #playSpeed
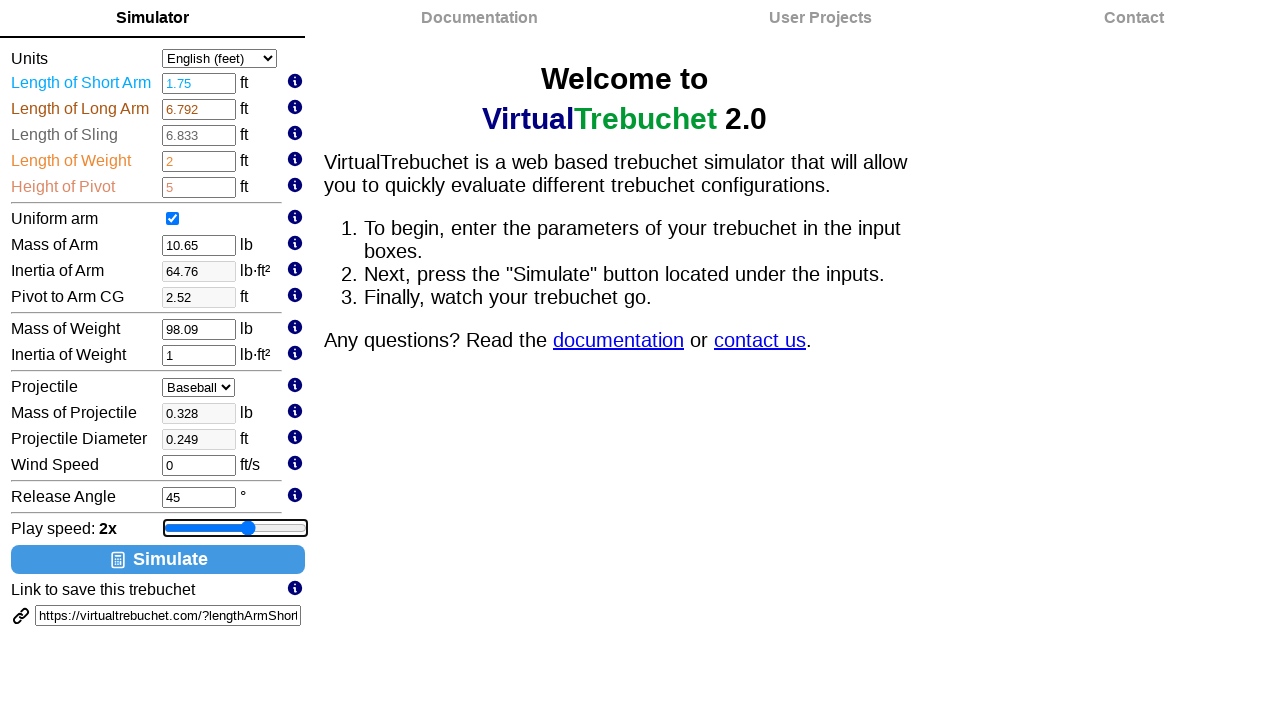

Increased playback speed using arrow right on #playSpeed
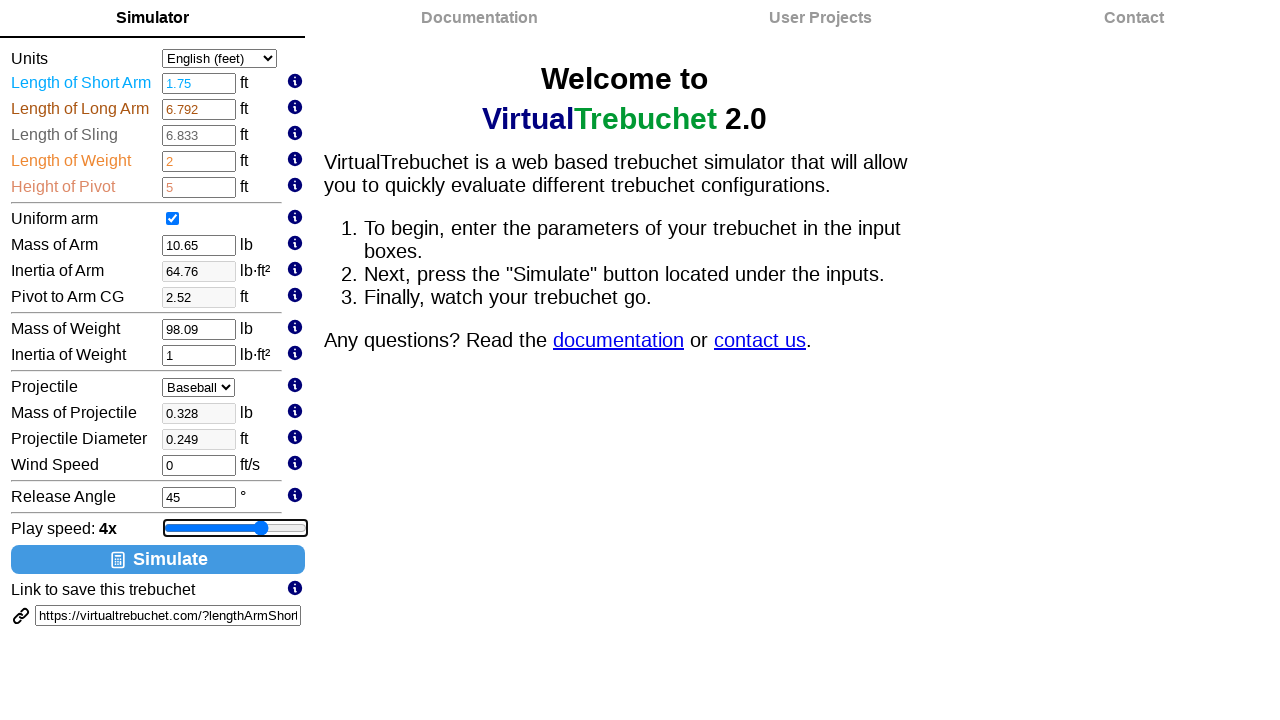

Increased playback speed using arrow right on #playSpeed
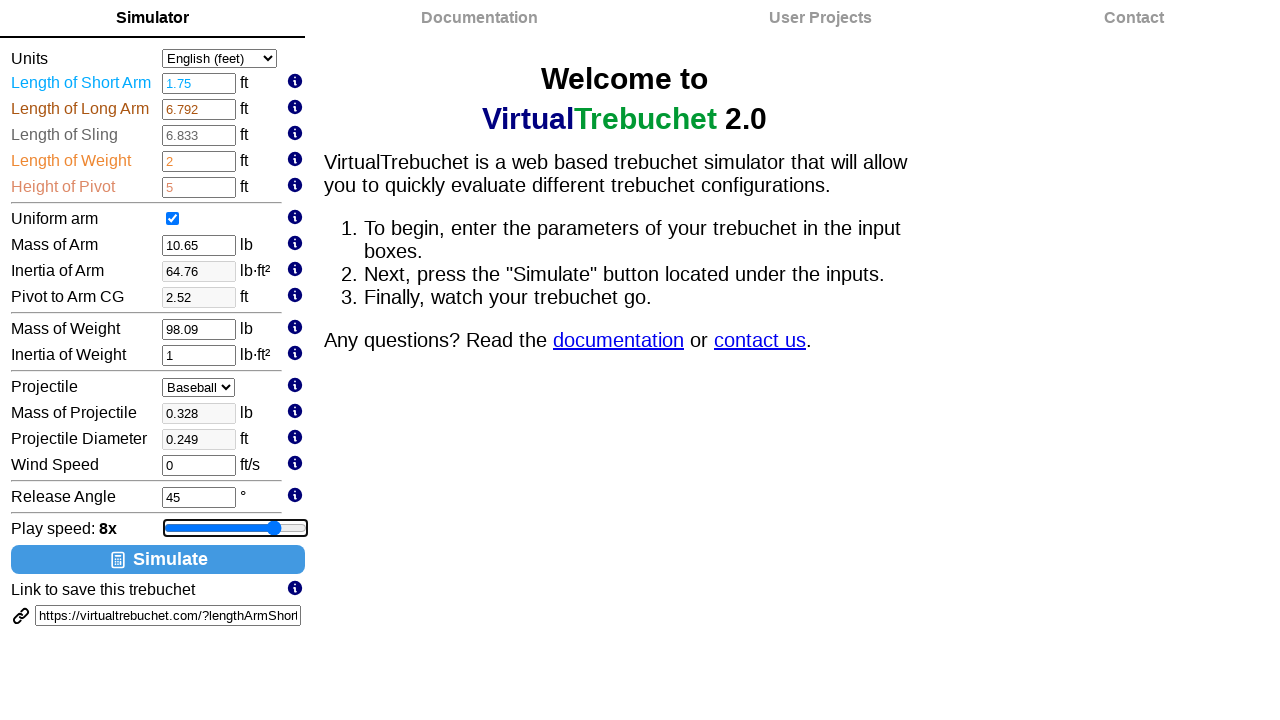

Increased playback speed using arrow right on #playSpeed
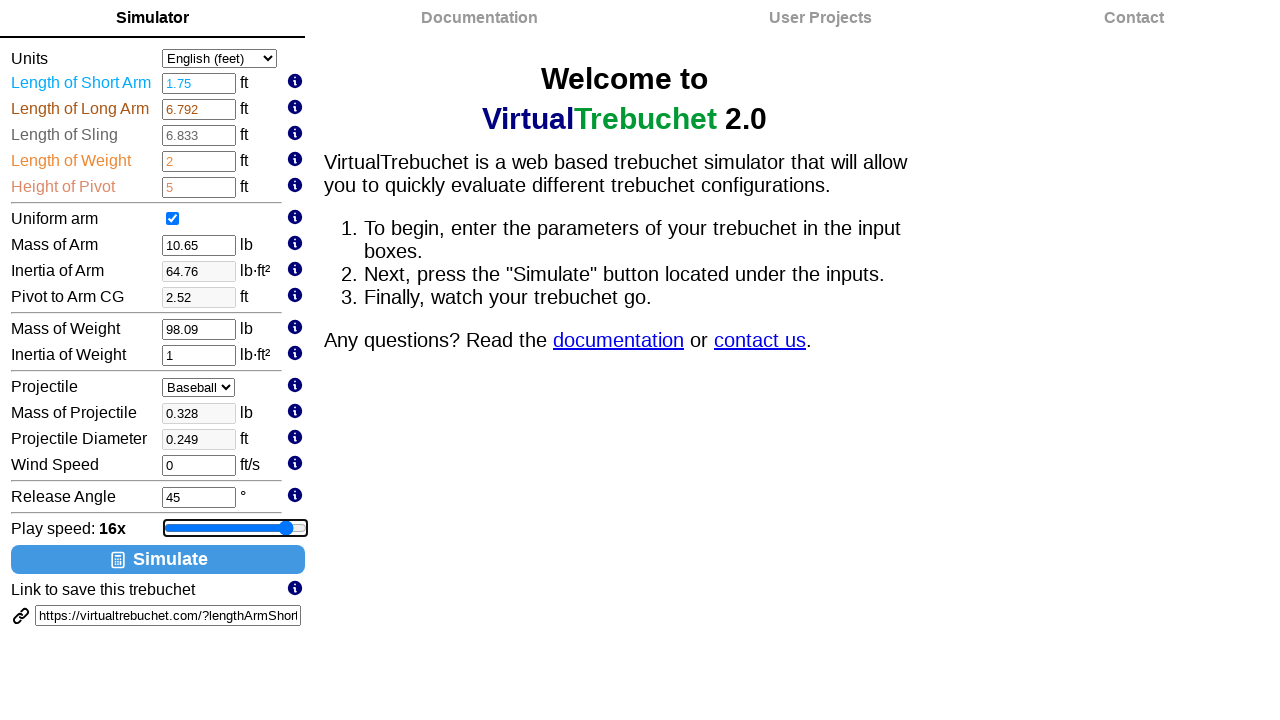

Increased playback speed using arrow right on #playSpeed
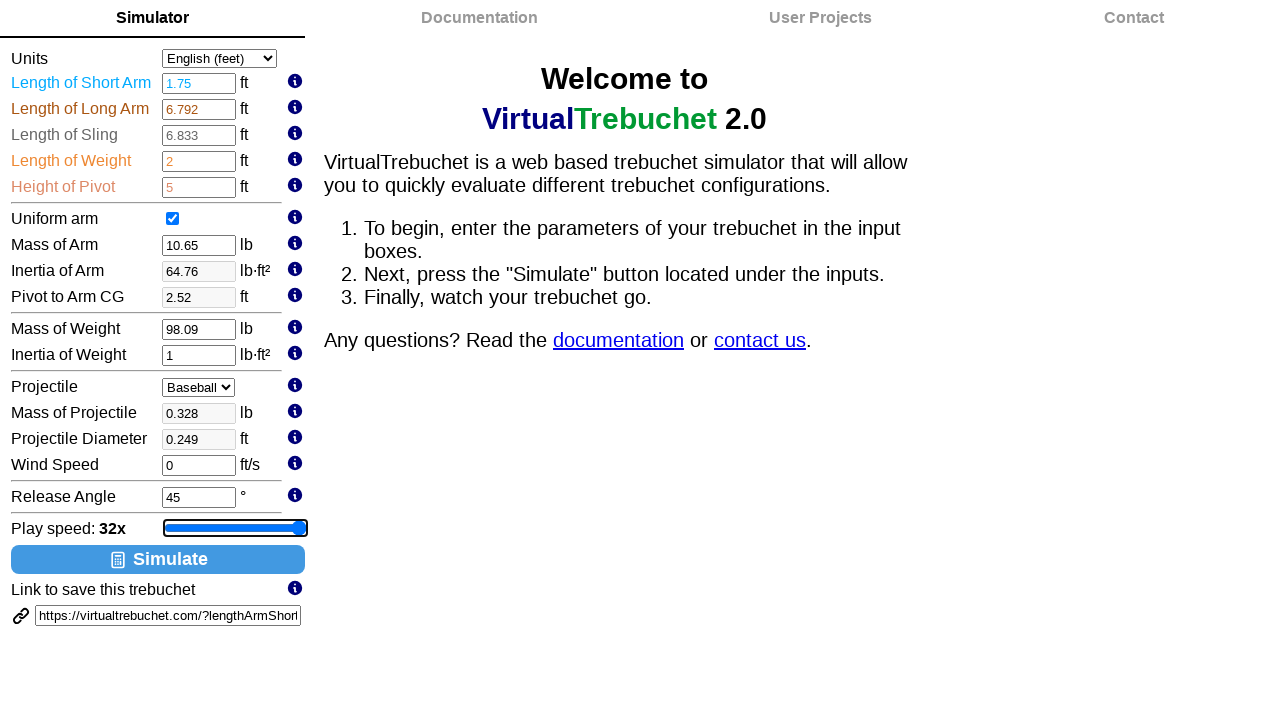

Simulate button became clickable
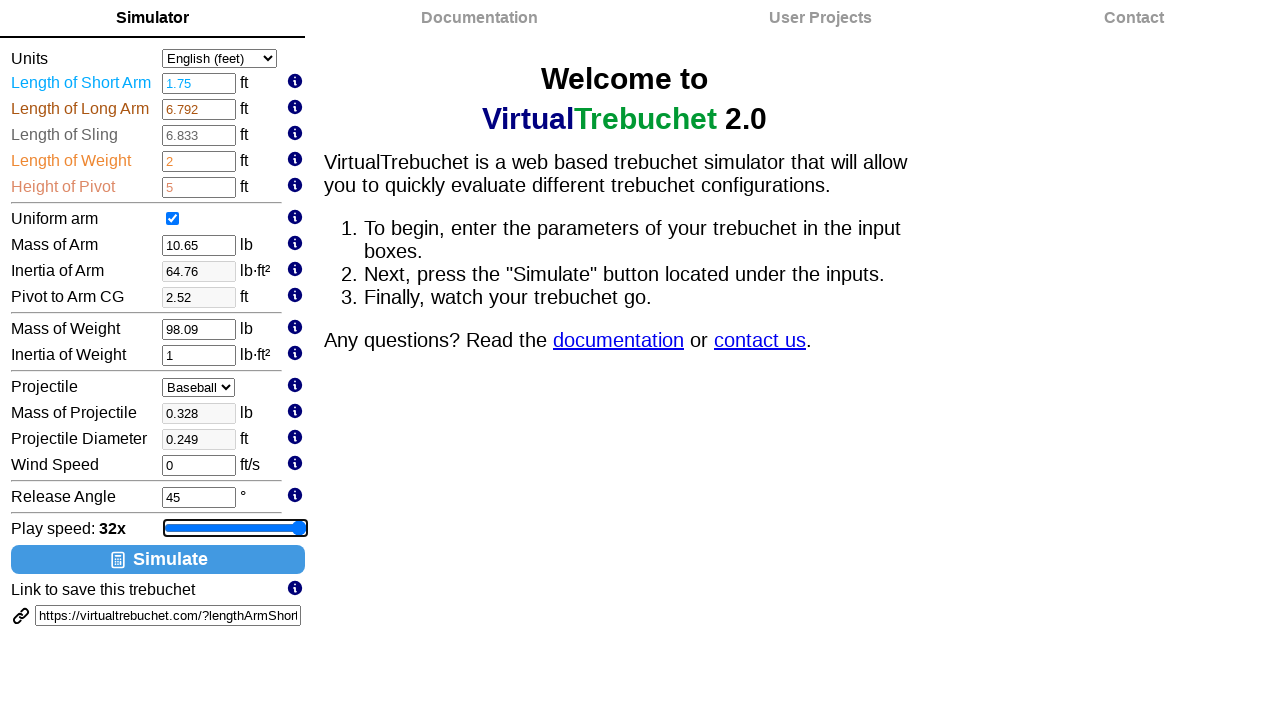

Cleared short arm length field on #lengthArmShort
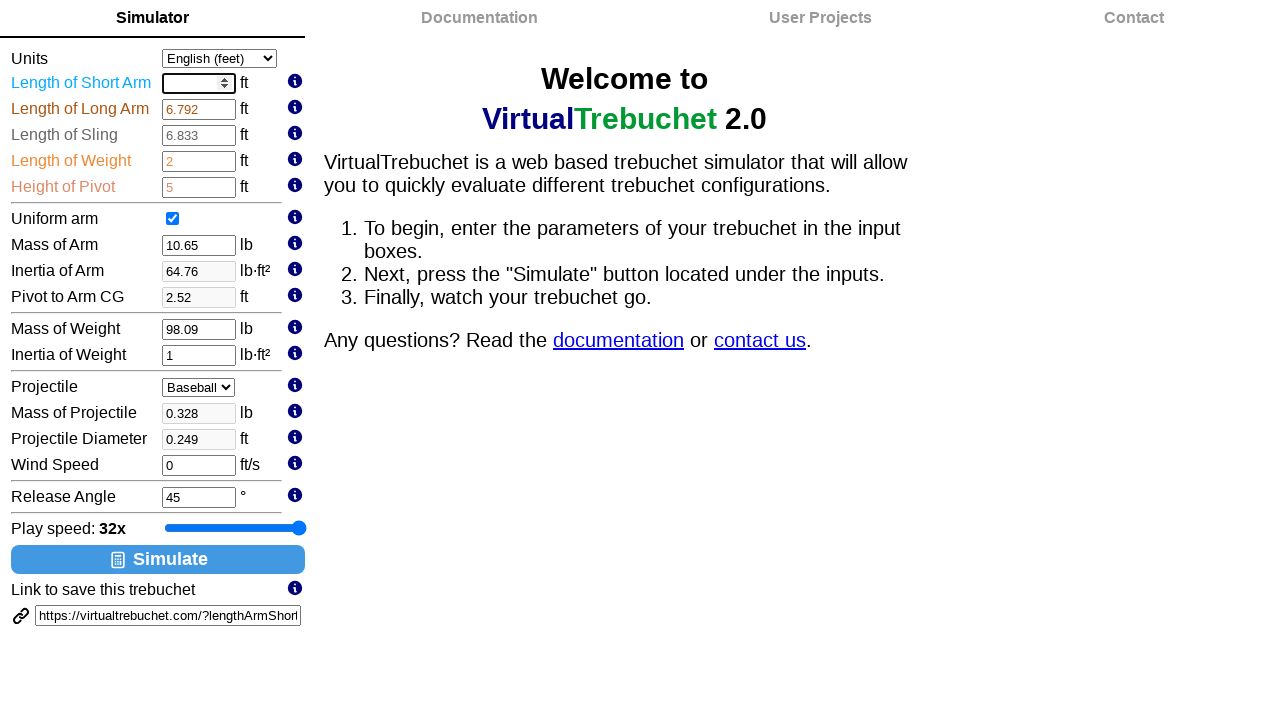

Entered short arm length value: 4.5 on #lengthArmShort
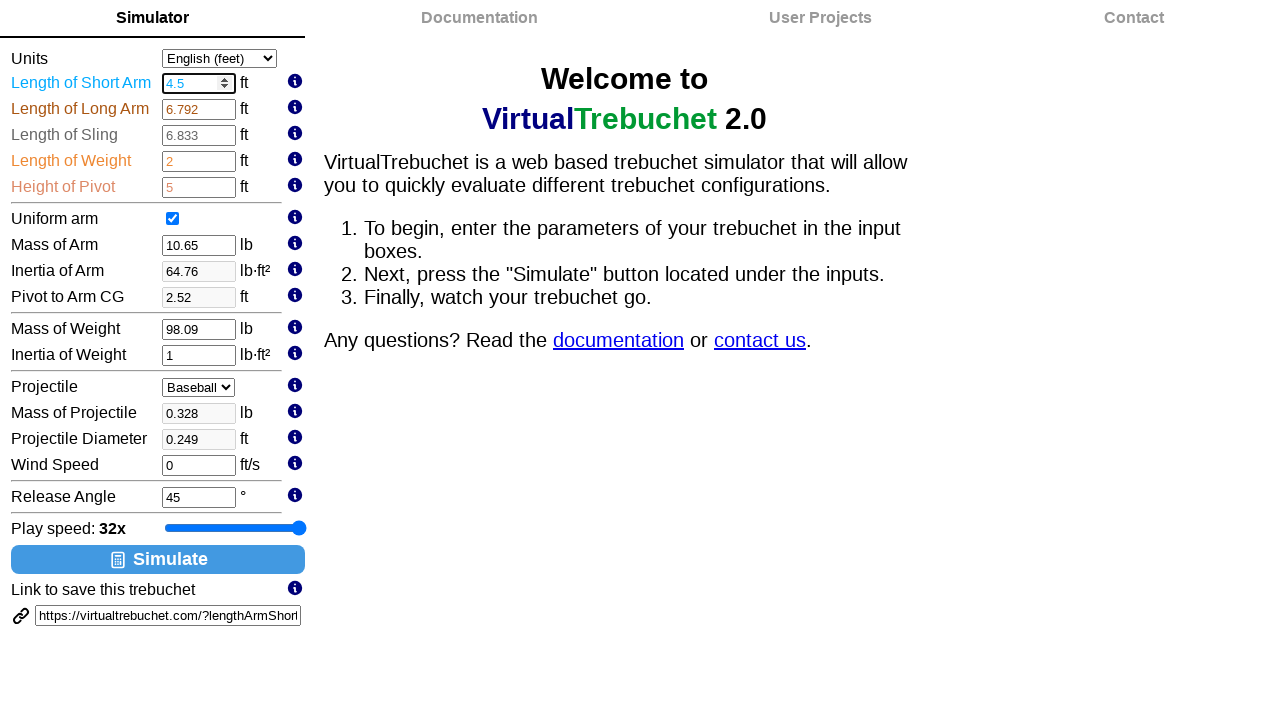

Cleared weight mass field on #massWeight
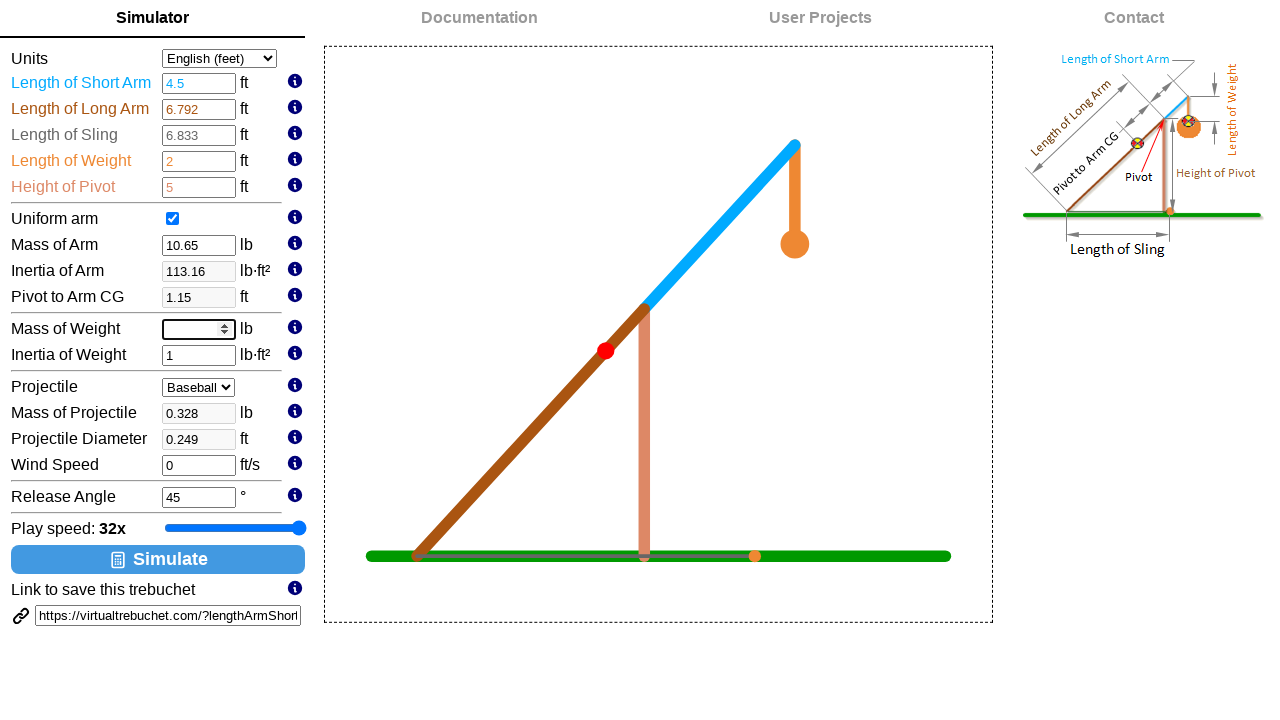

Entered weight mass value: 750 on #massWeight
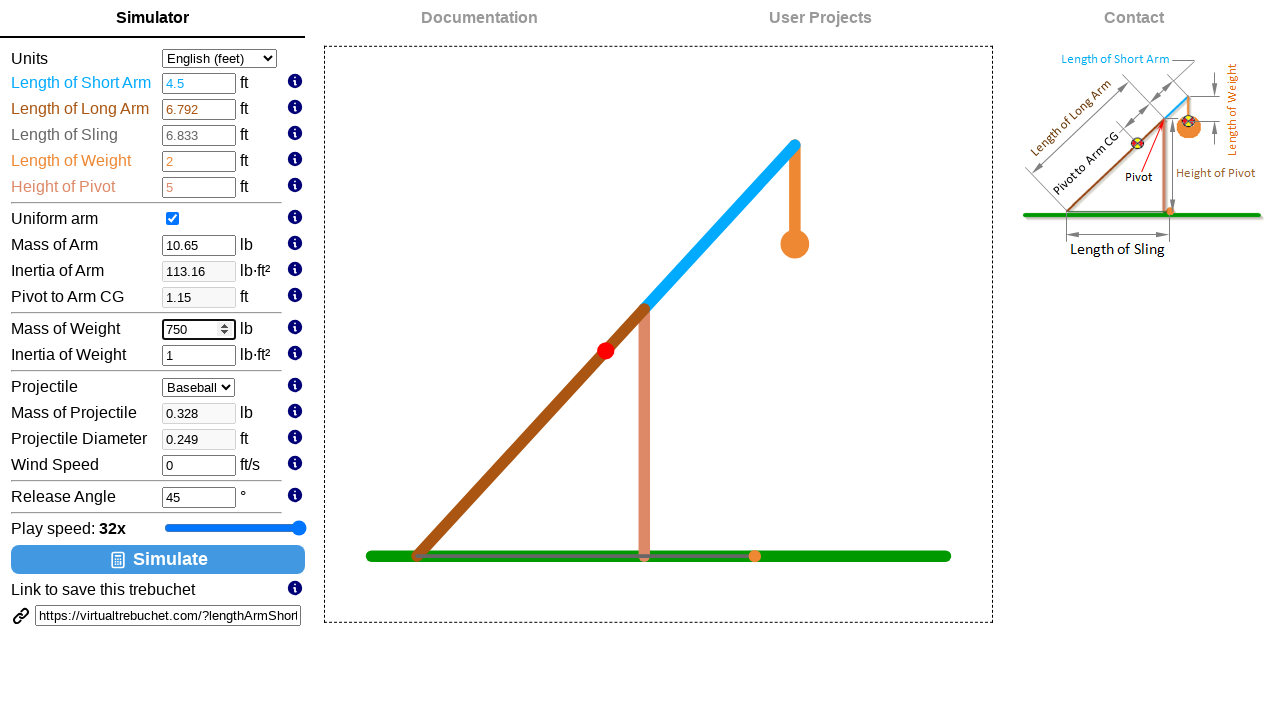

Cleared release angle field on #releaseAngle
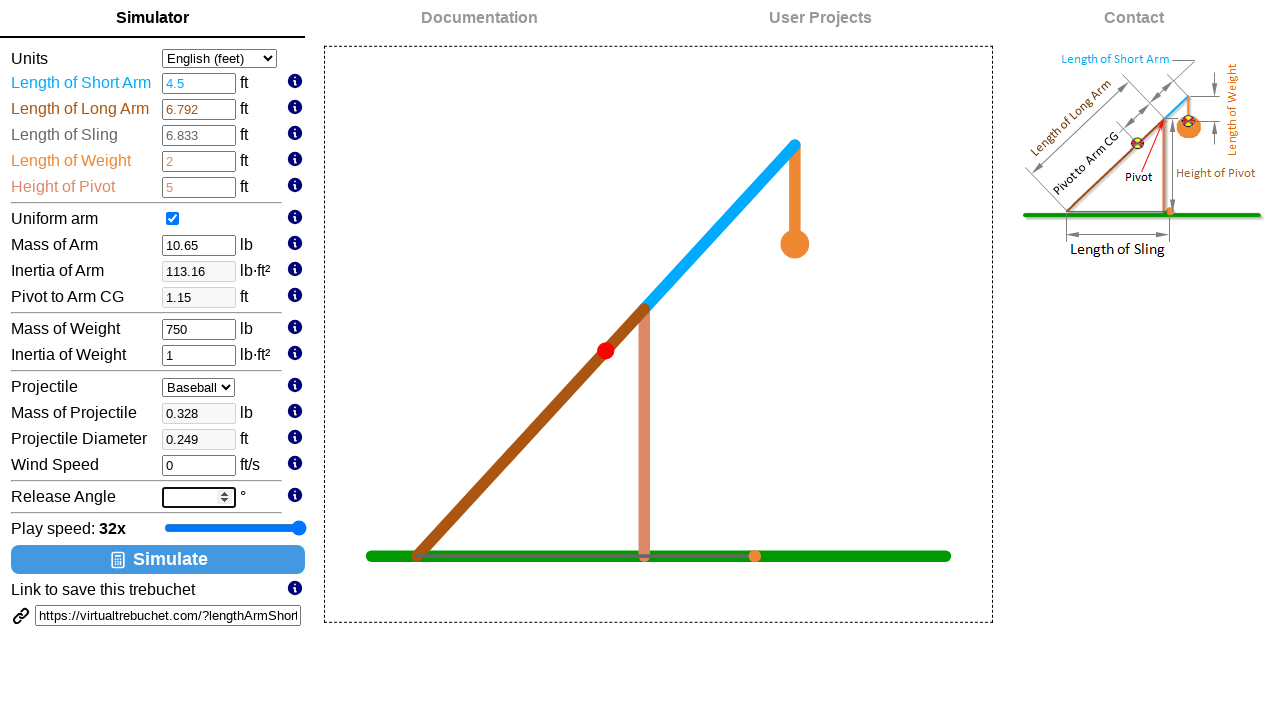

Entered release angle value: 45 on #releaseAngle
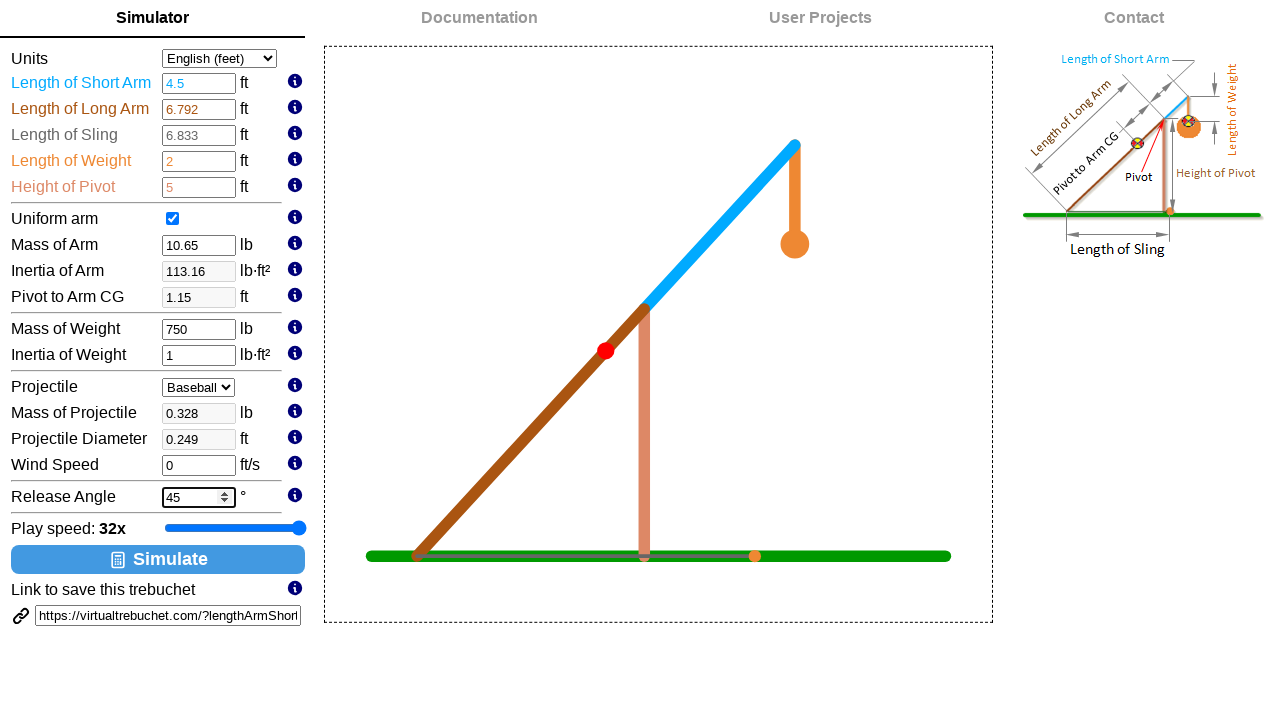

Clicked the simulate button at (158, 560) on button >> nth=0
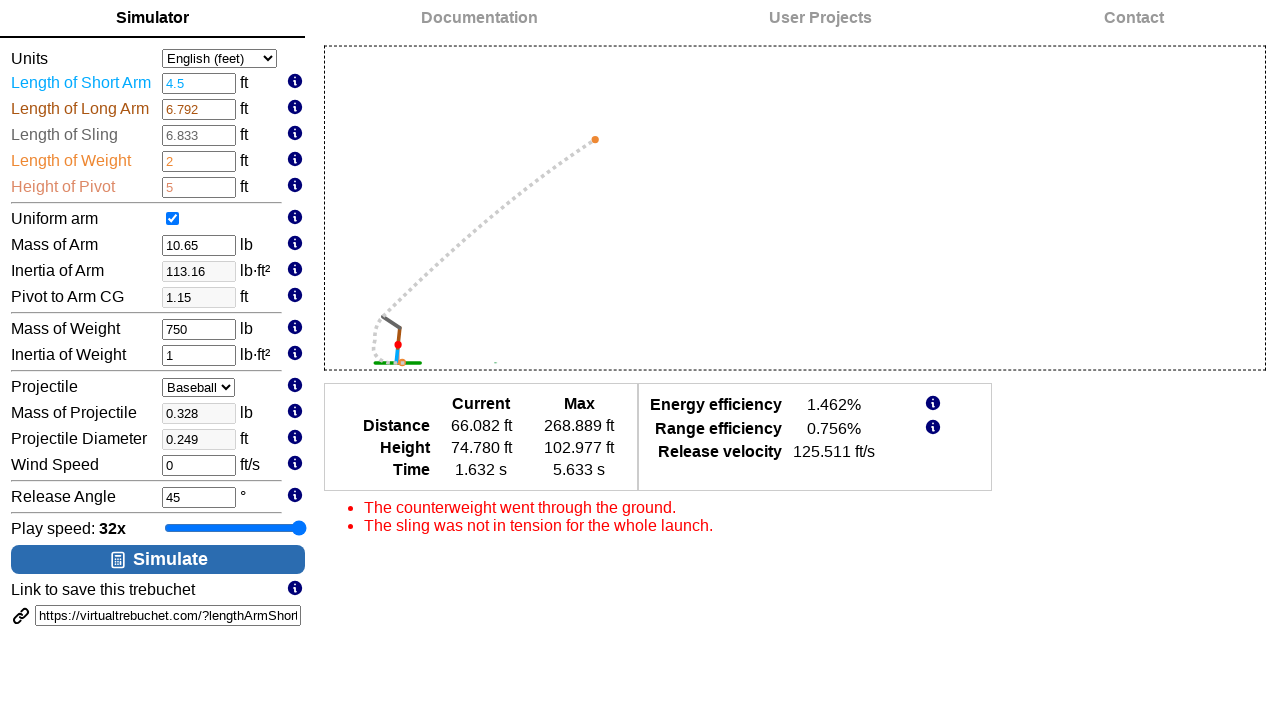

Simulation results displayed successfully
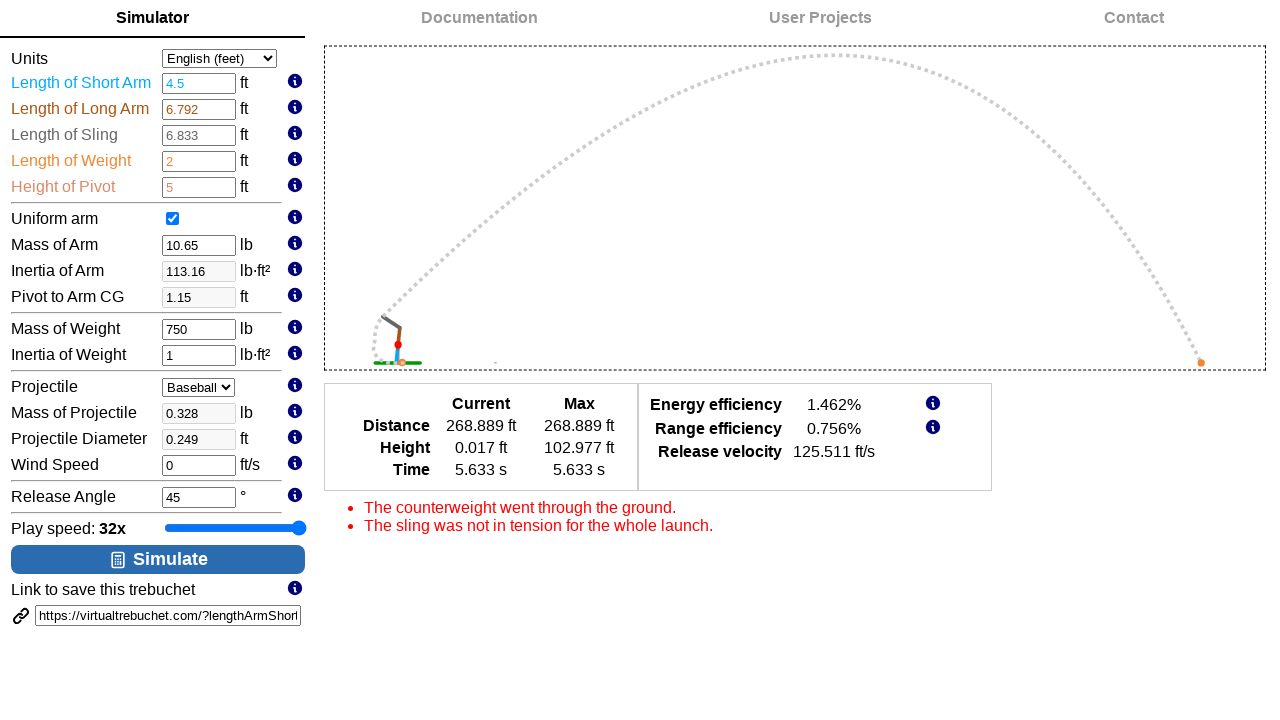

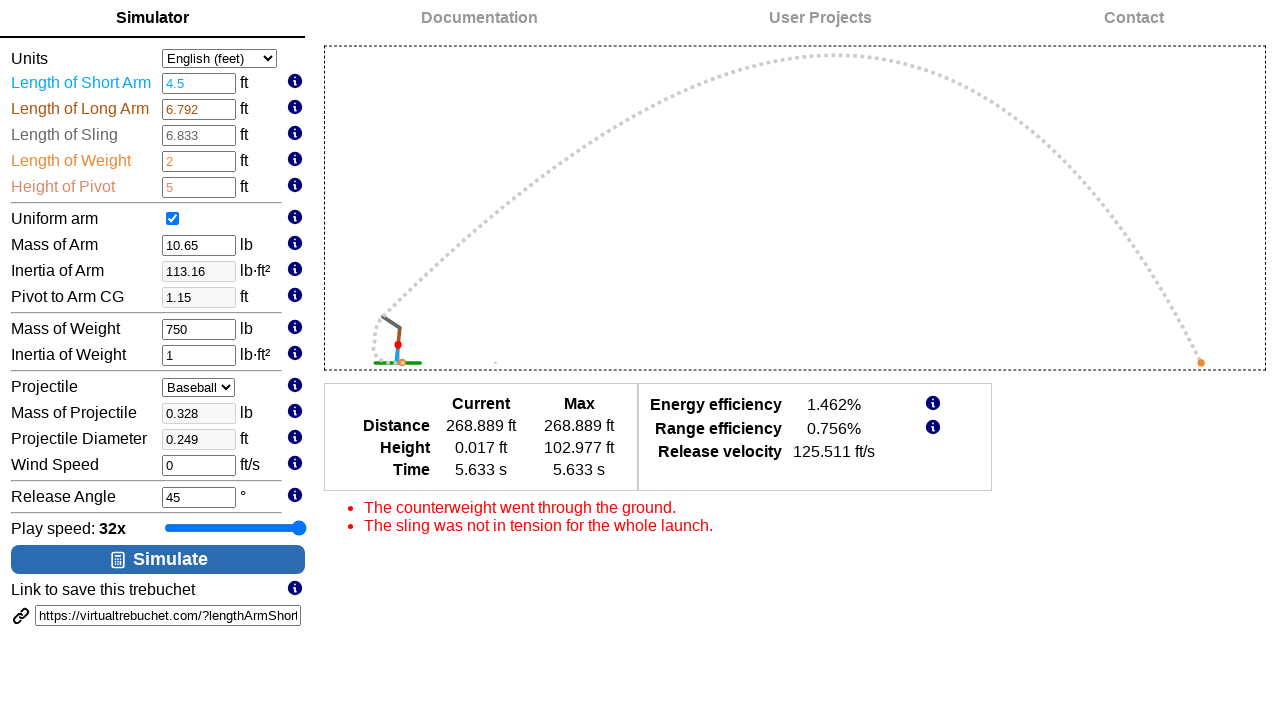